Tests handling of single and nested frames by entering text into input fields within frames

Starting URL: https://demo.automationtesting.in/Frames.html

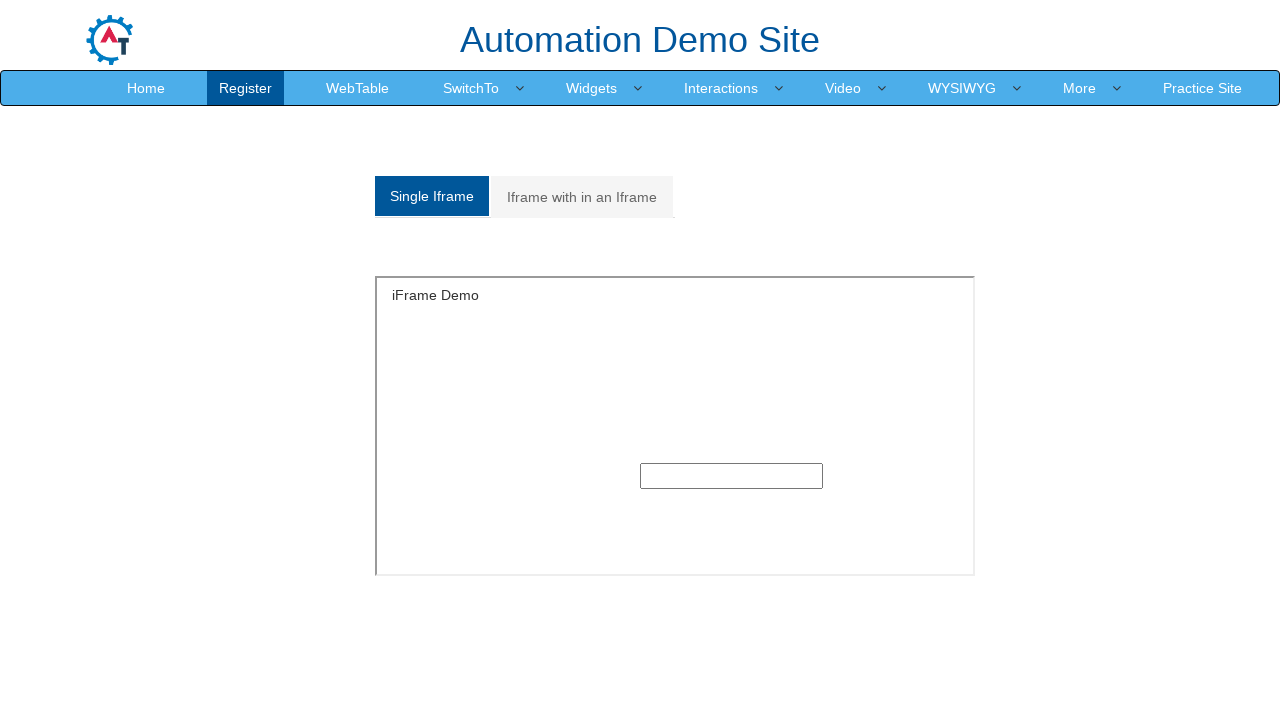

Entered text 'Hi How are you' into single frame input field on #singleframe >> internal:control=enter-frame >> input[type='text']
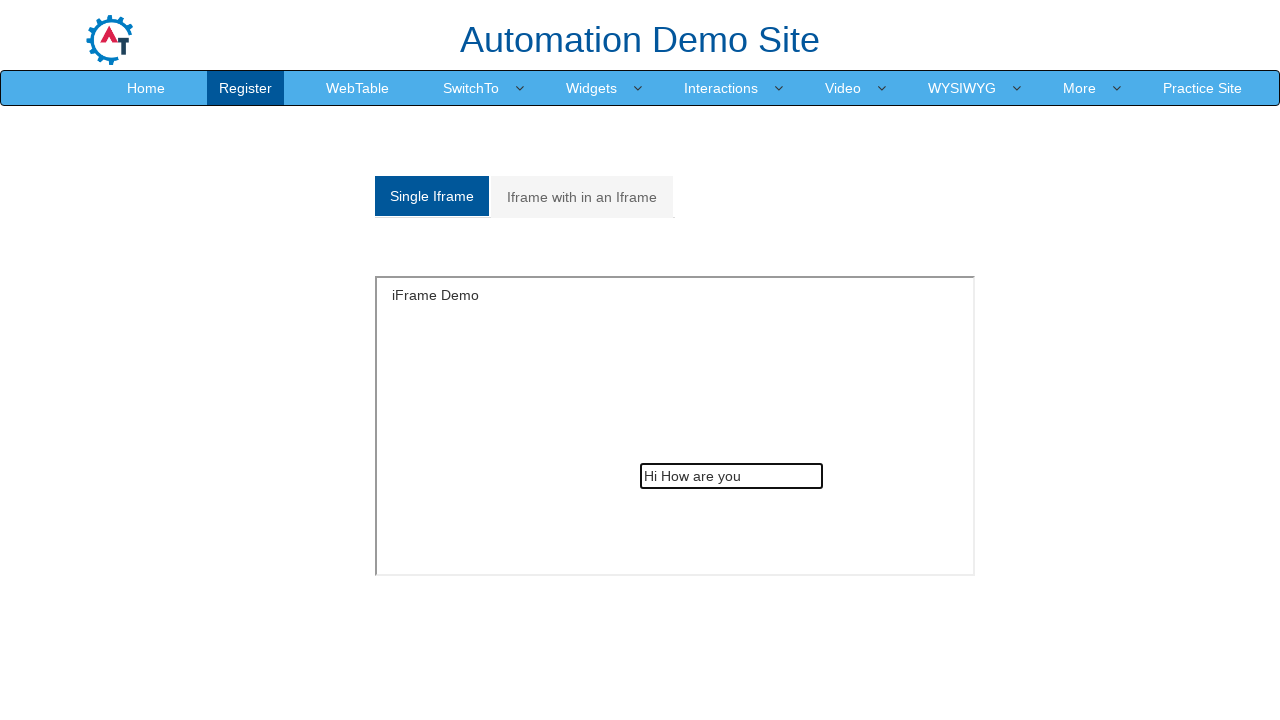

Clicked on Multiple frames tab at (582, 197) on a[href='#Multiple']
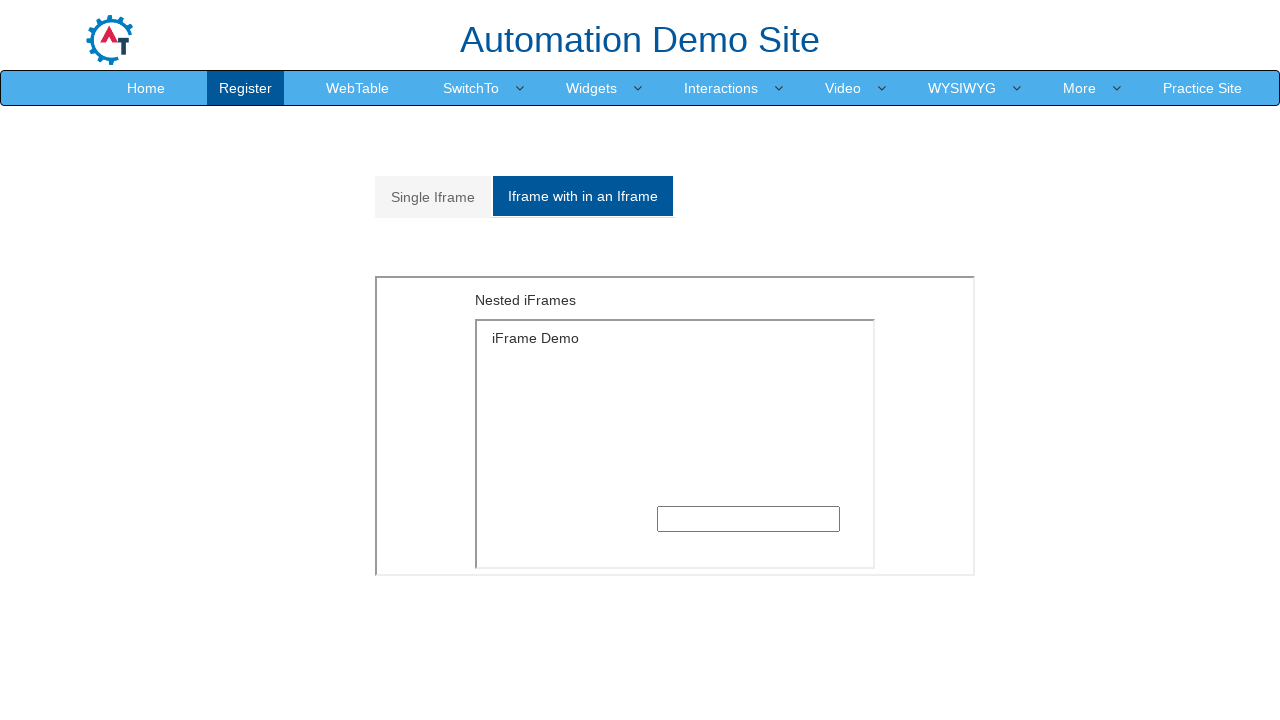

Entered text 'single frame with in multiple frame' into nested frame input field on iframe[src='MultipleFrames.html'] >> internal:control=enter-frame >> iframe[src=
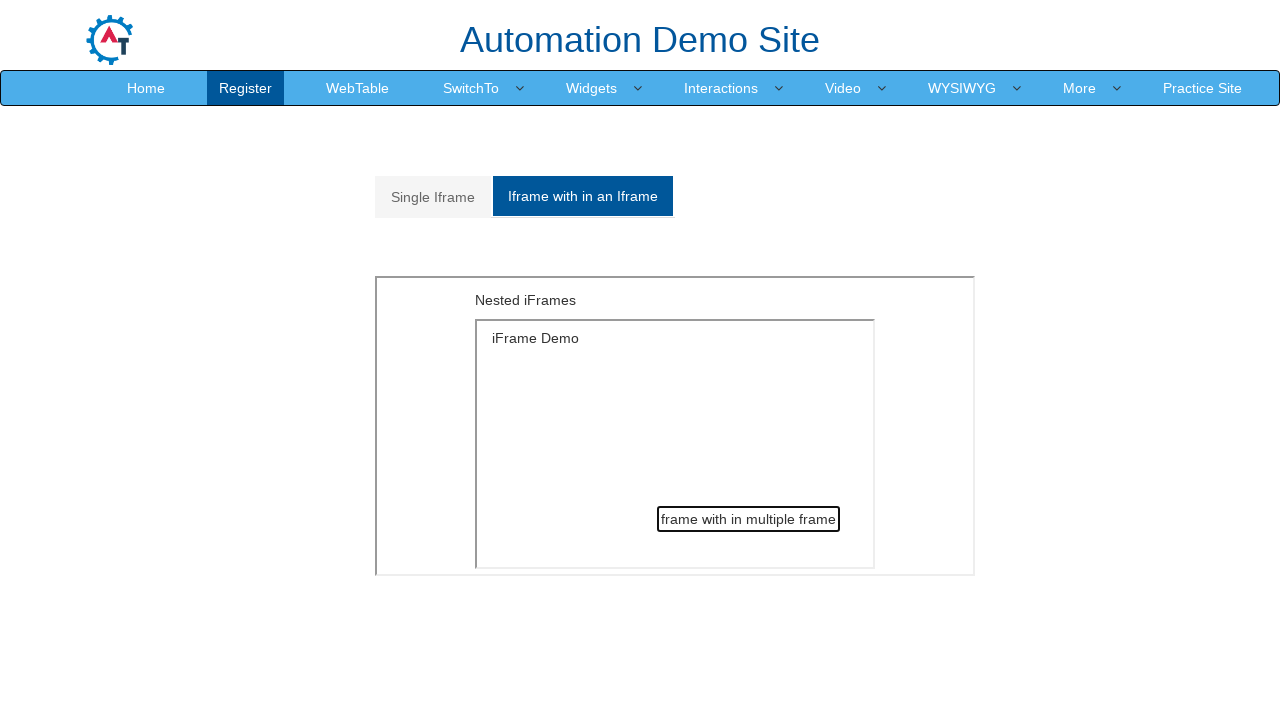

Navigated back to previous page
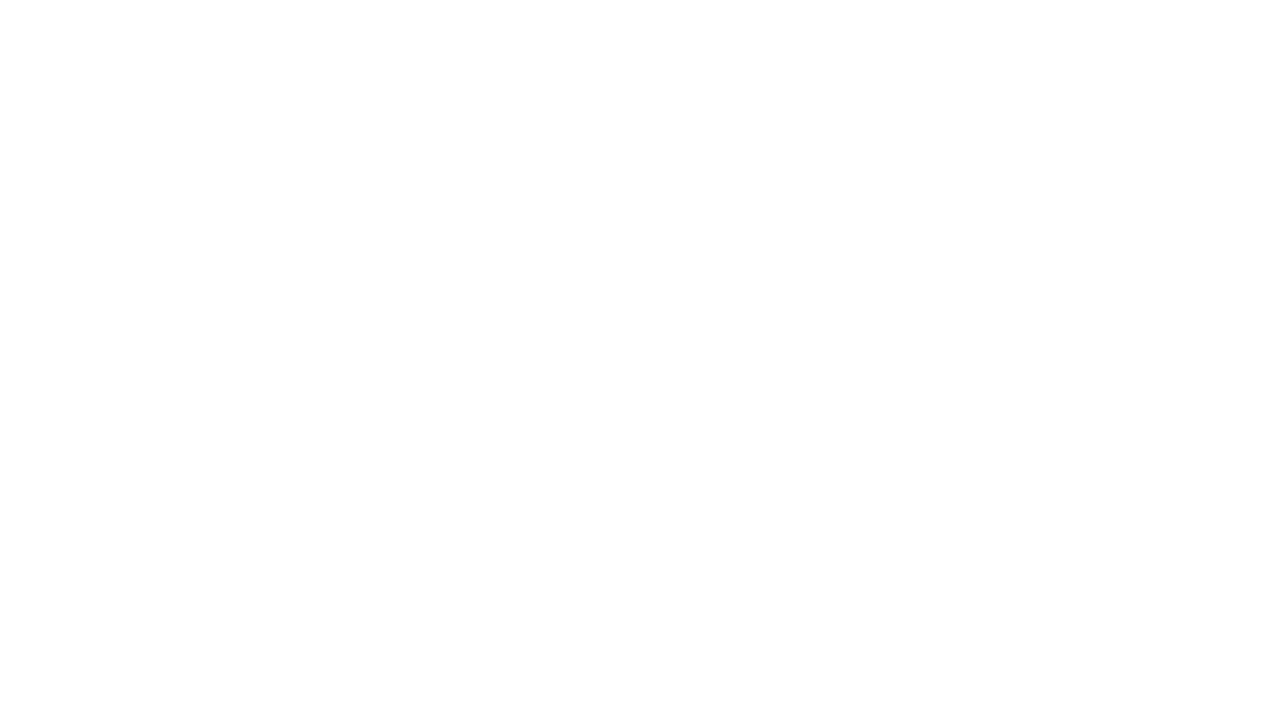

Waited 2000ms for page to load
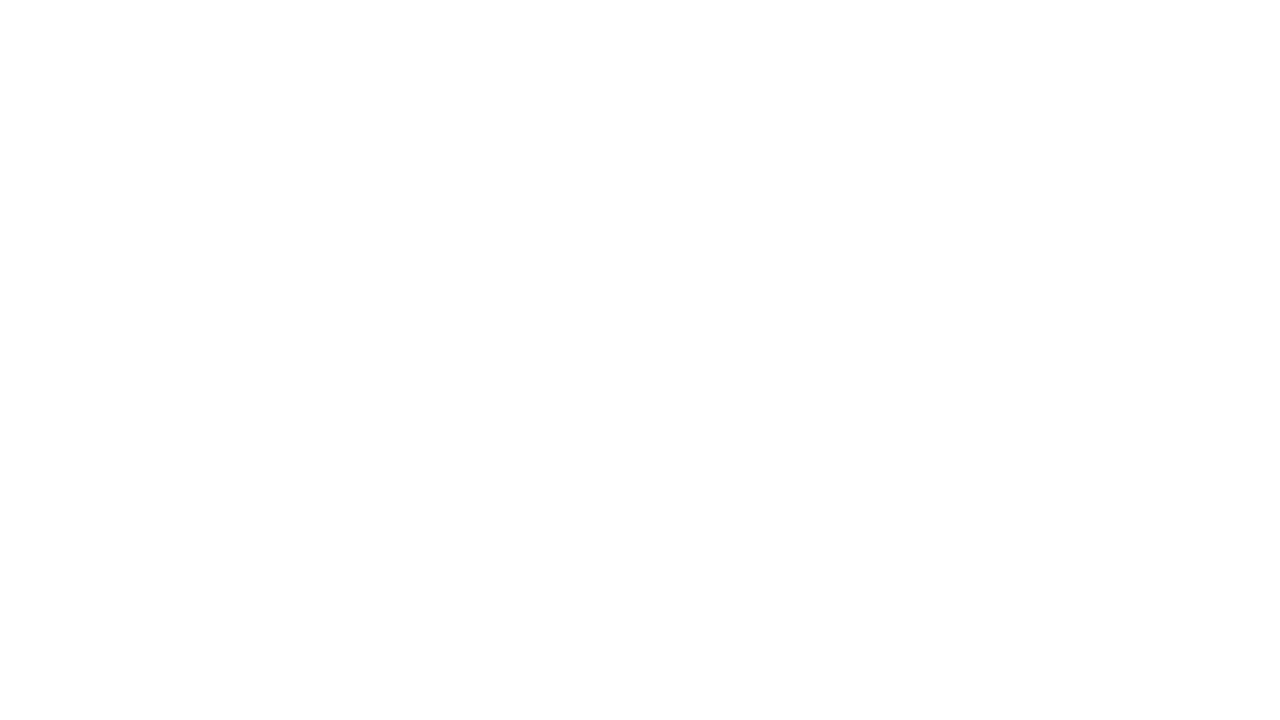

Navigated forward to next page
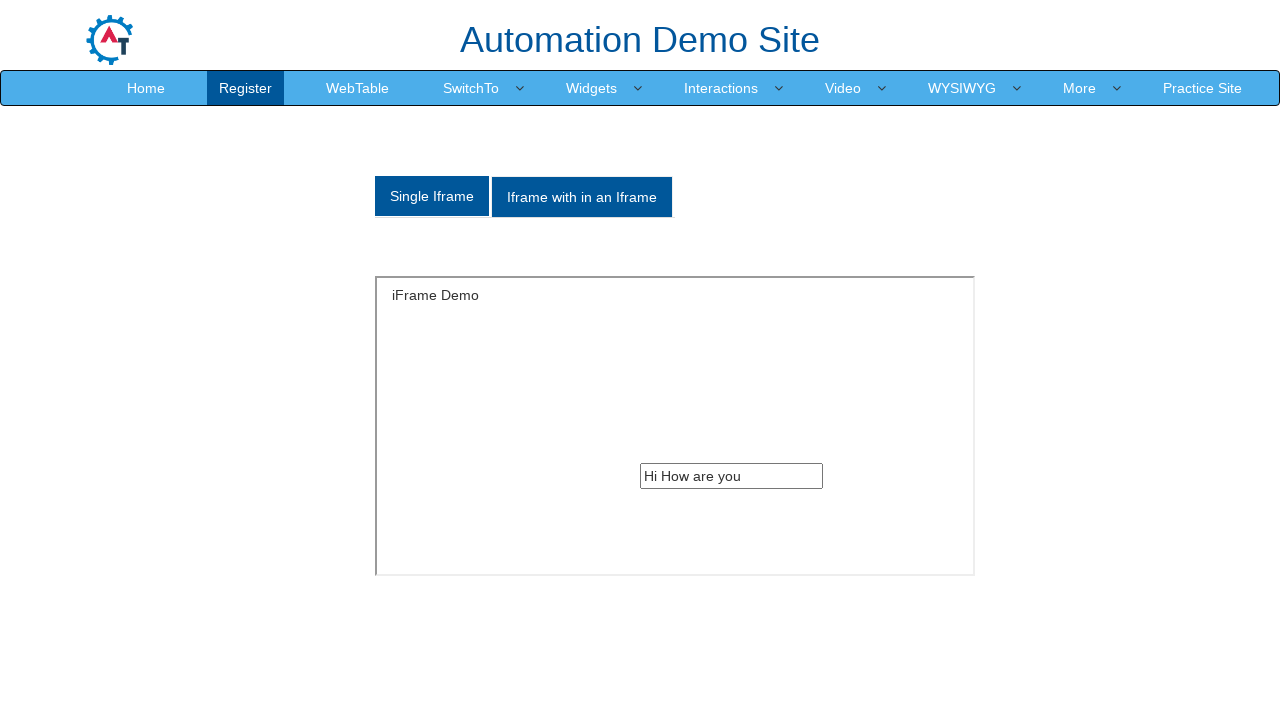

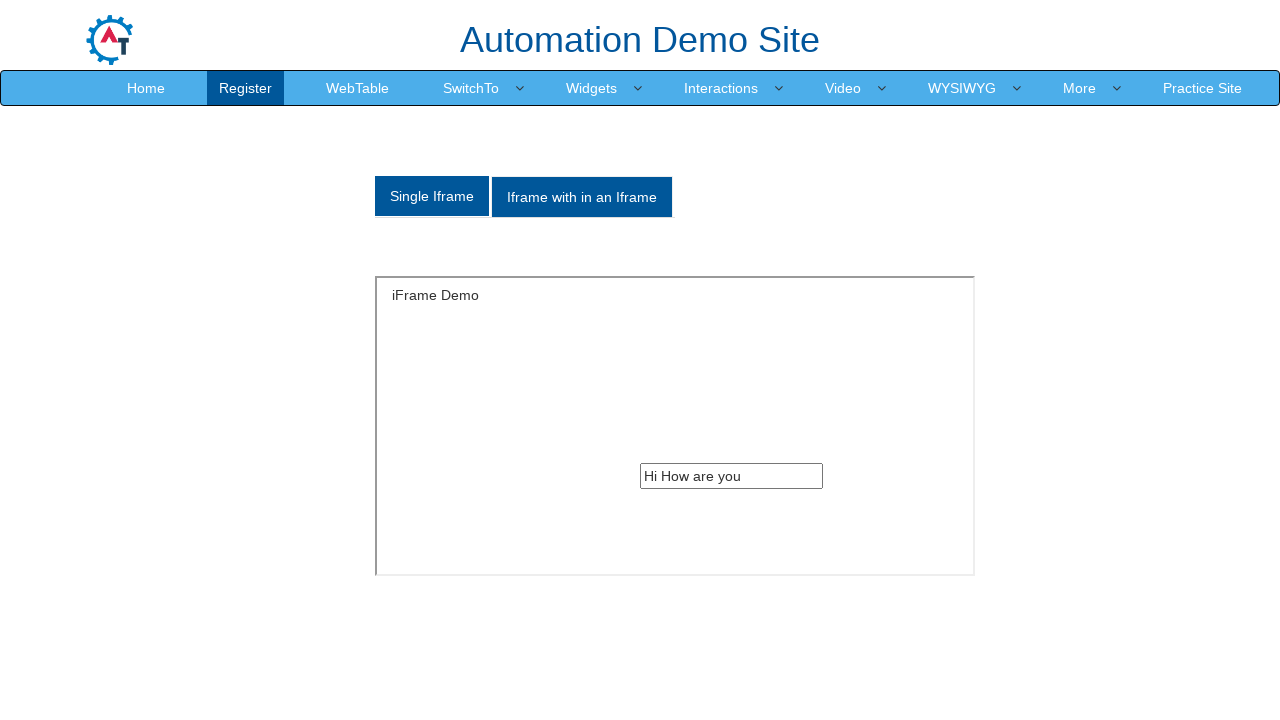